Tests opting out of A/B tests by adding an Optimizely opt-out cookie before visiting the A/B test page.

Starting URL: http://the-internet.herokuapp.com

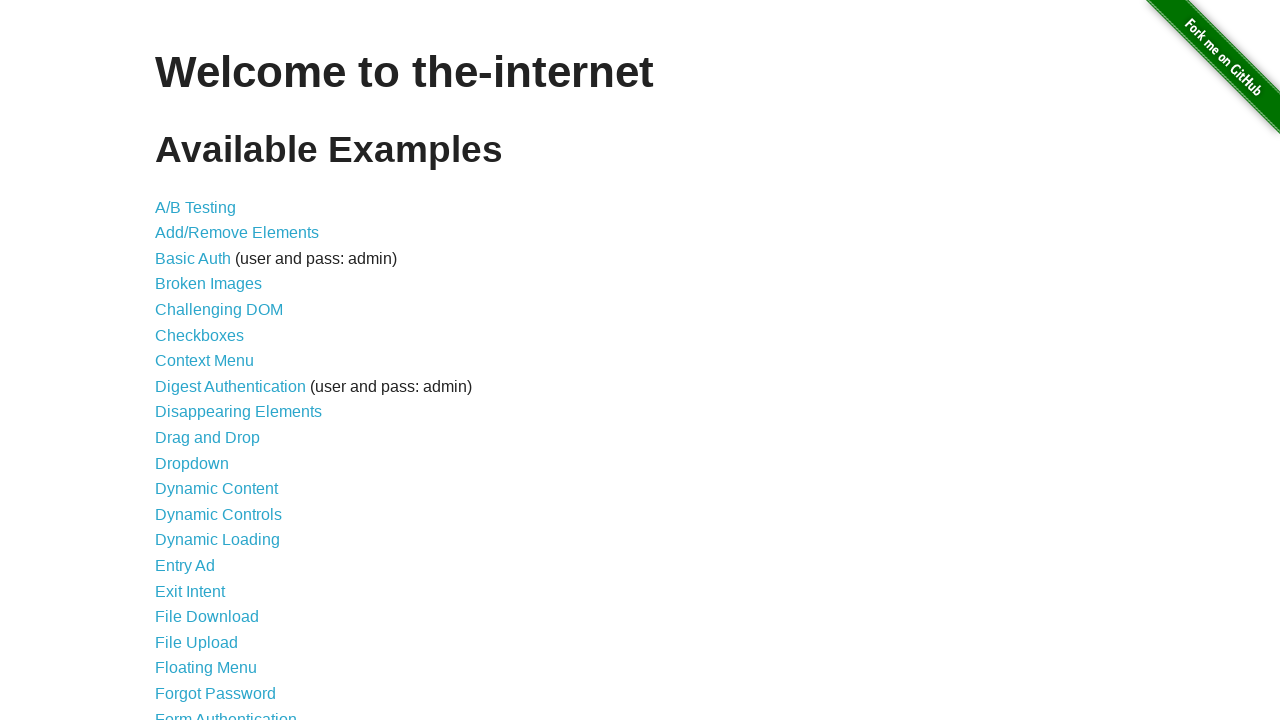

Added Optimizely opt-out cookie to context
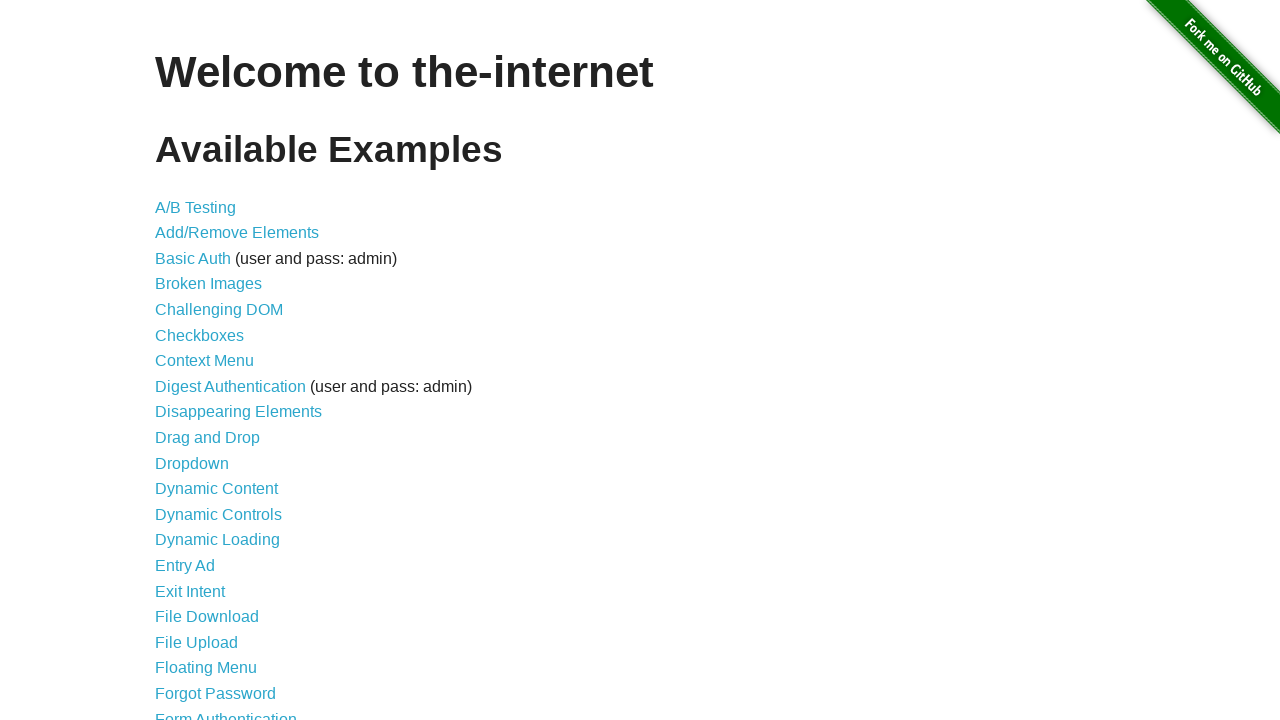

Navigated to A/B test page at http://the-internet.herokuapp.com/abtest
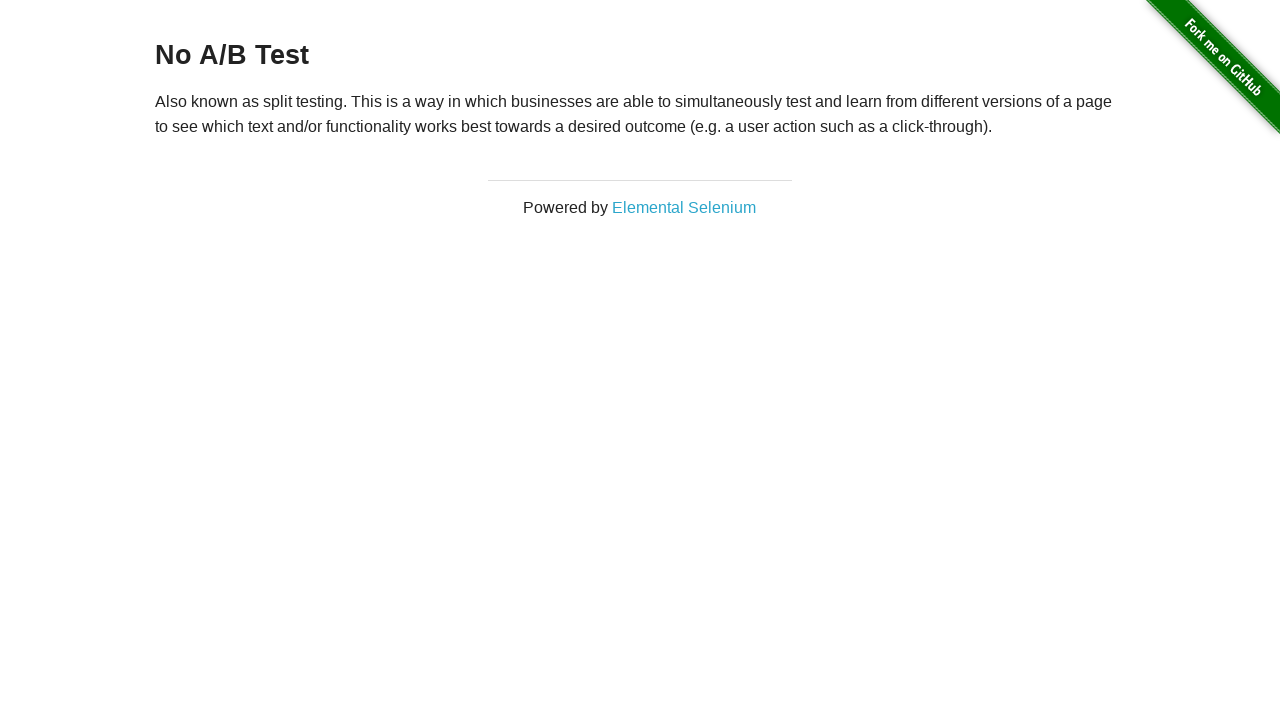

Page loaded and h3 heading element was found
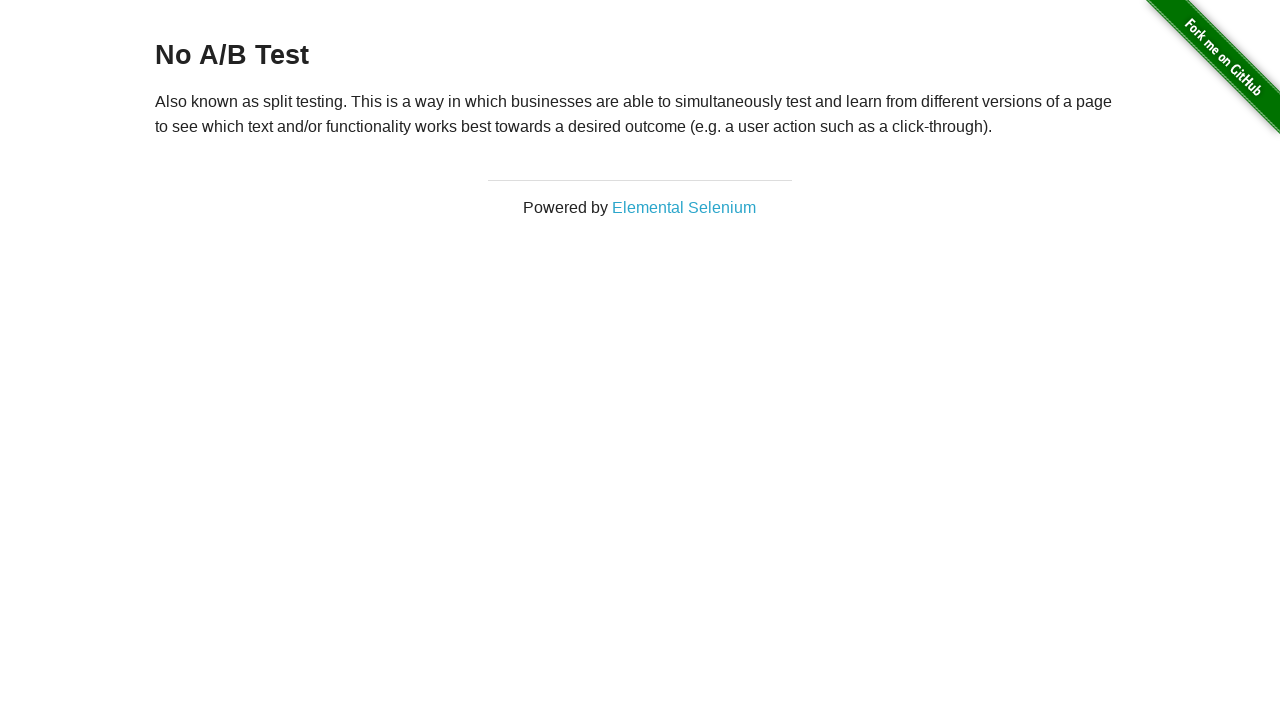

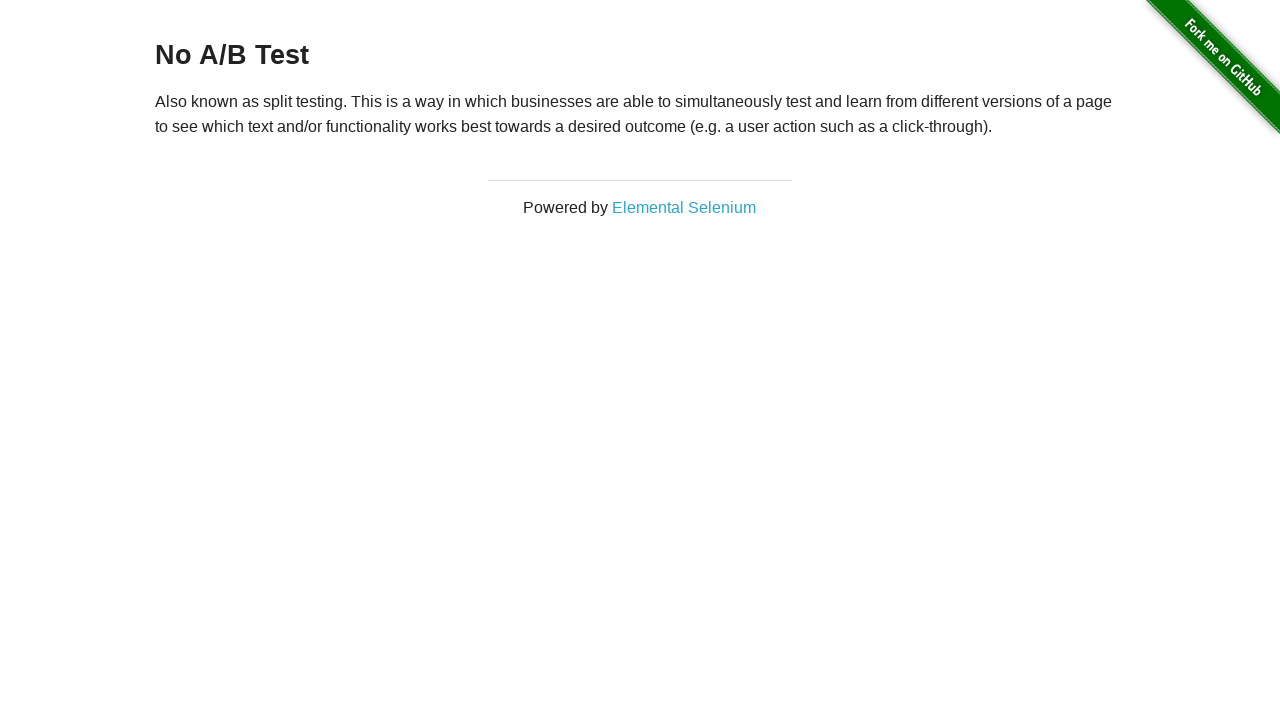